Navigates to a Maserati dealership website, accesses the inventory search section, browses car listings, and views individual car detail pages including the photo gallery.

Starting URL: https://www.maseratiofseattle.com/

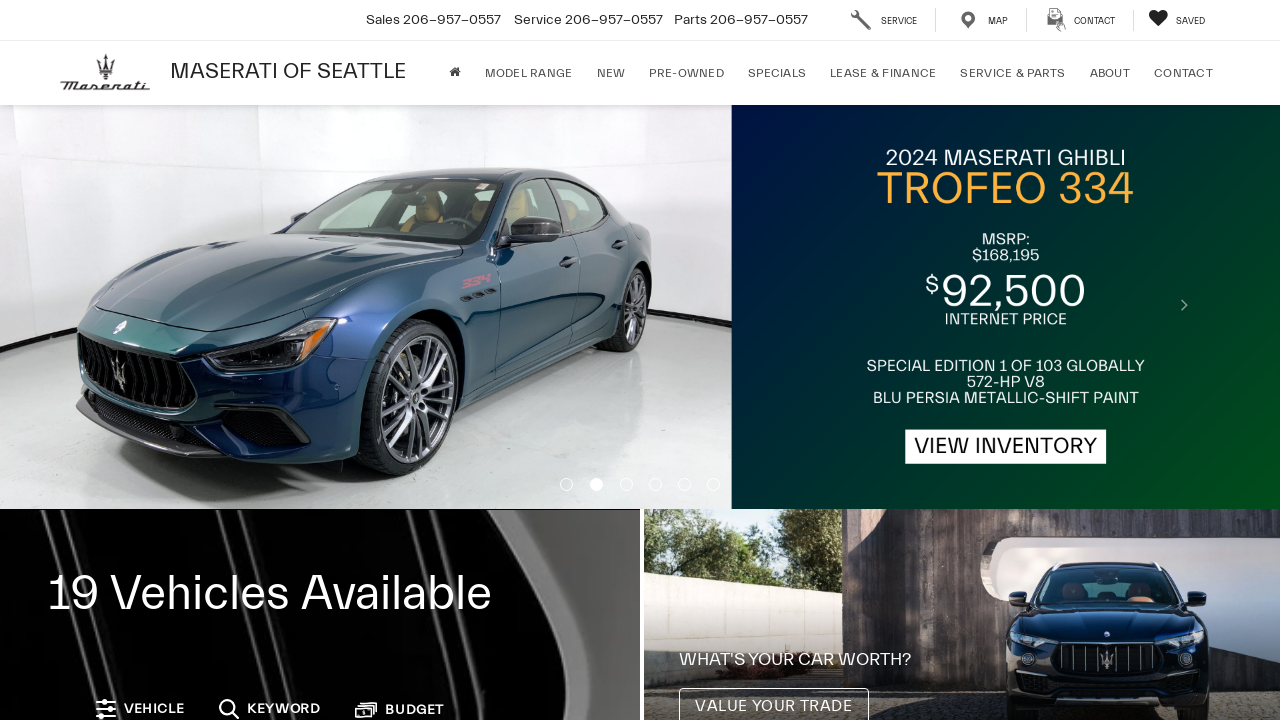

Hovered over parent menu item to reveal submenu at (611, 73) on a#parent_2
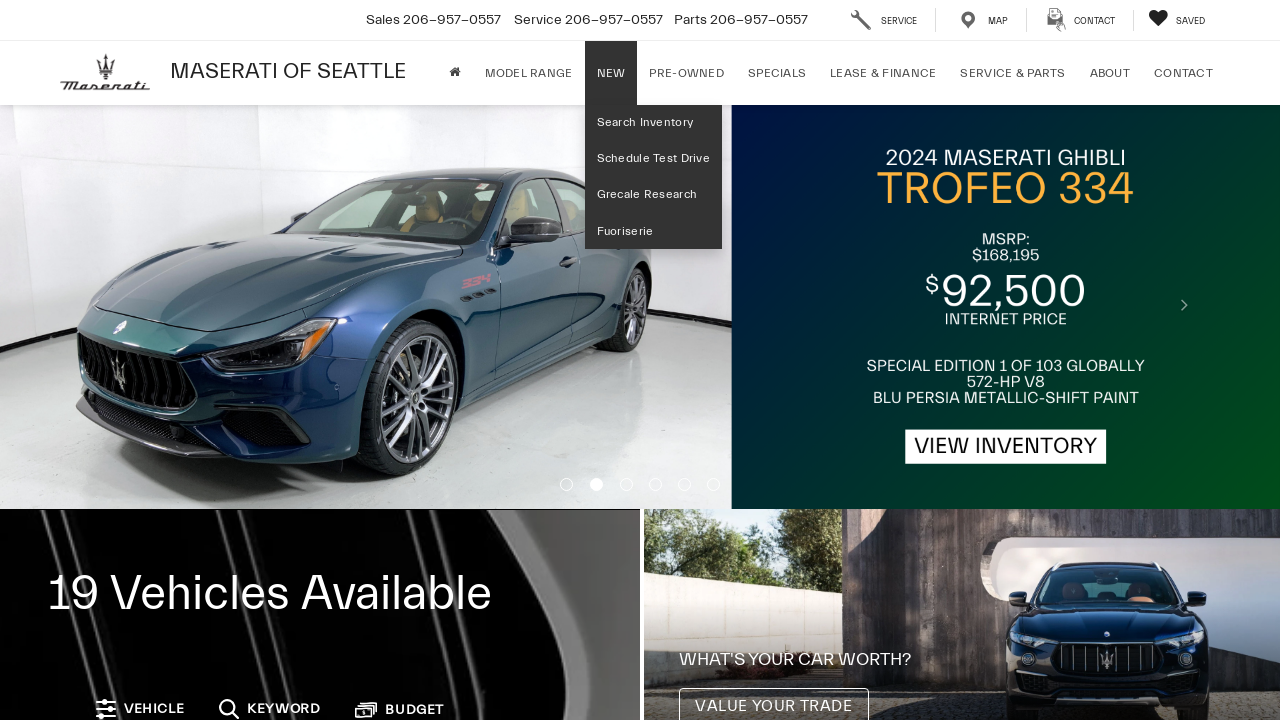

Search inventory link became visible
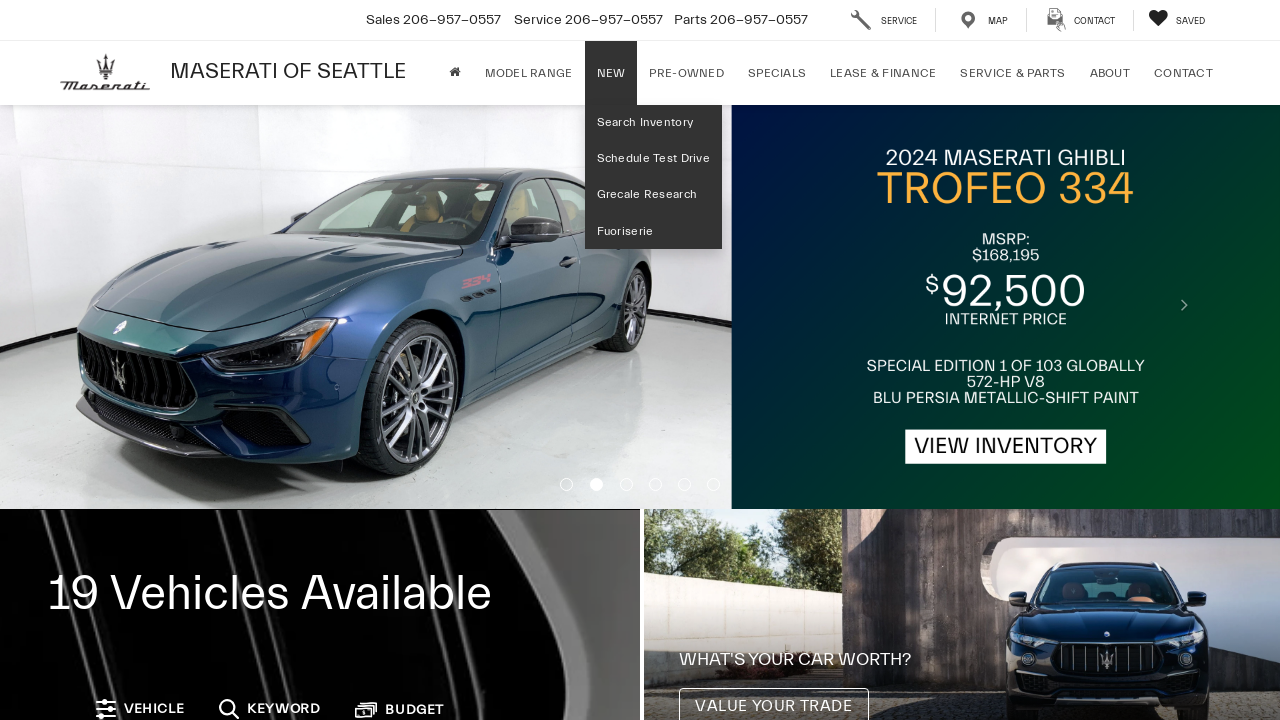

Clicked search inventory link at (653, 123) on a.searchinventorychild
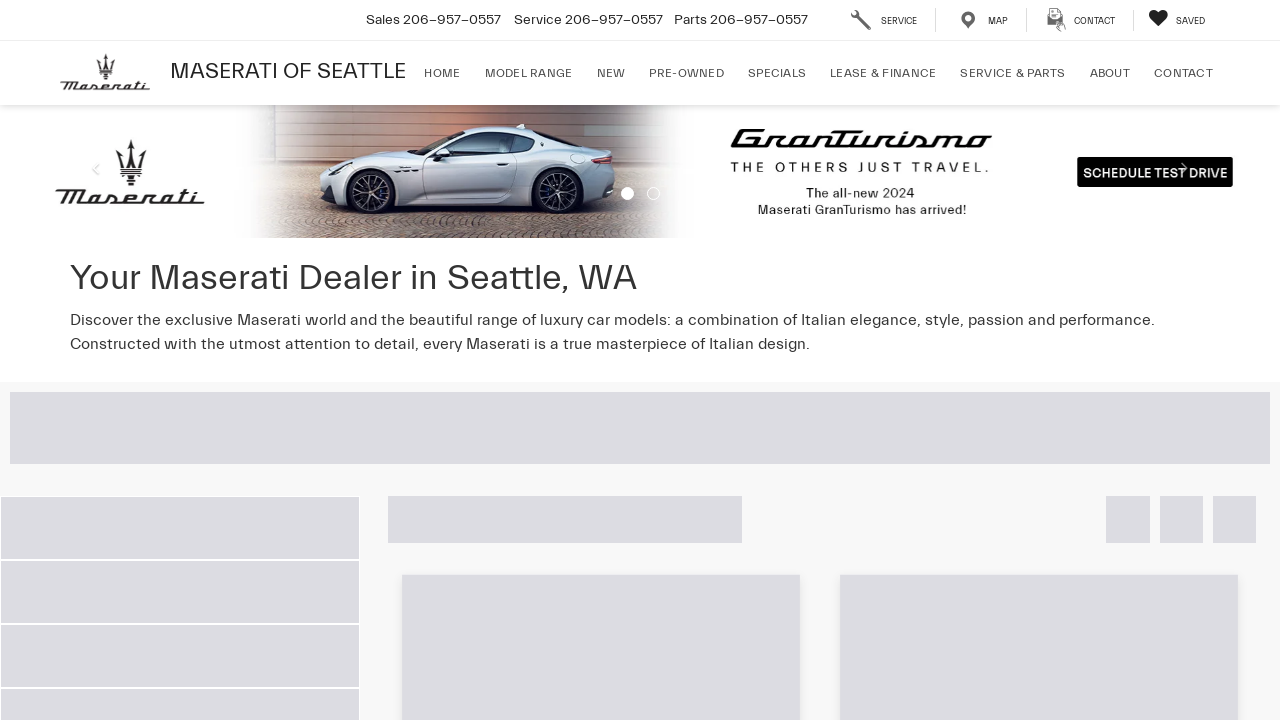

Waited 10 seconds for inventory page to load
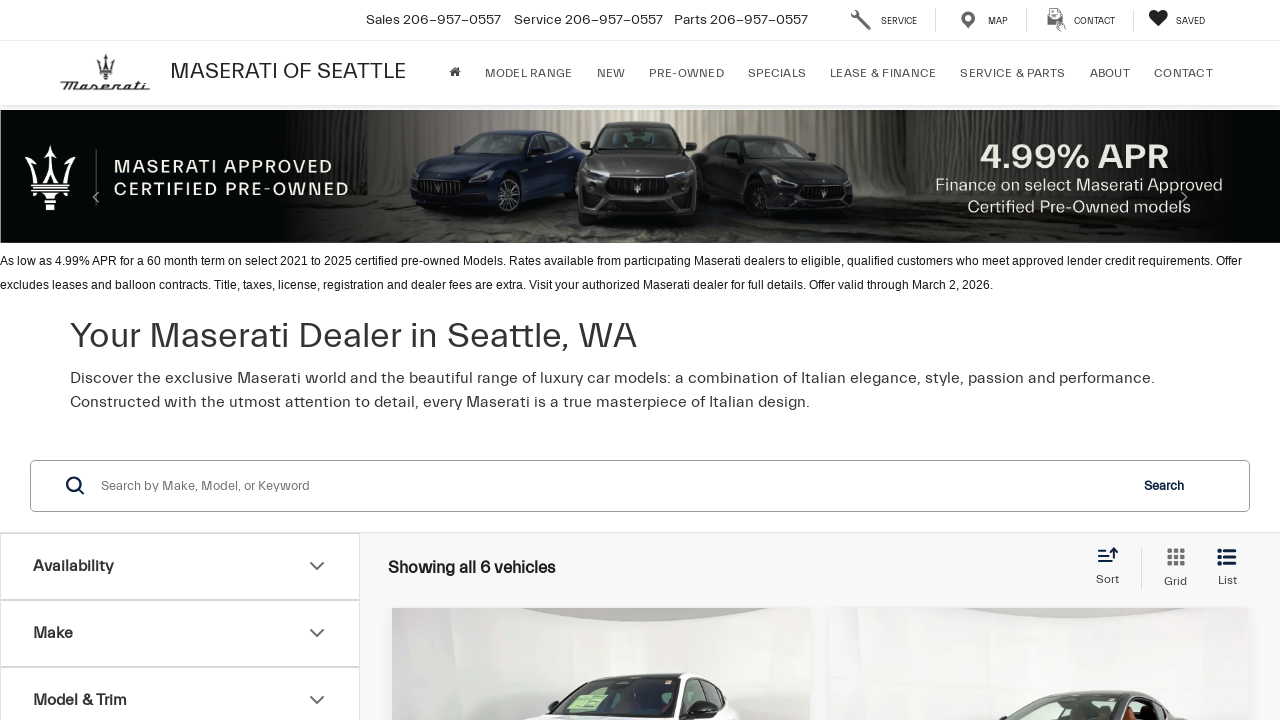

Car listing links appeared on inventory page
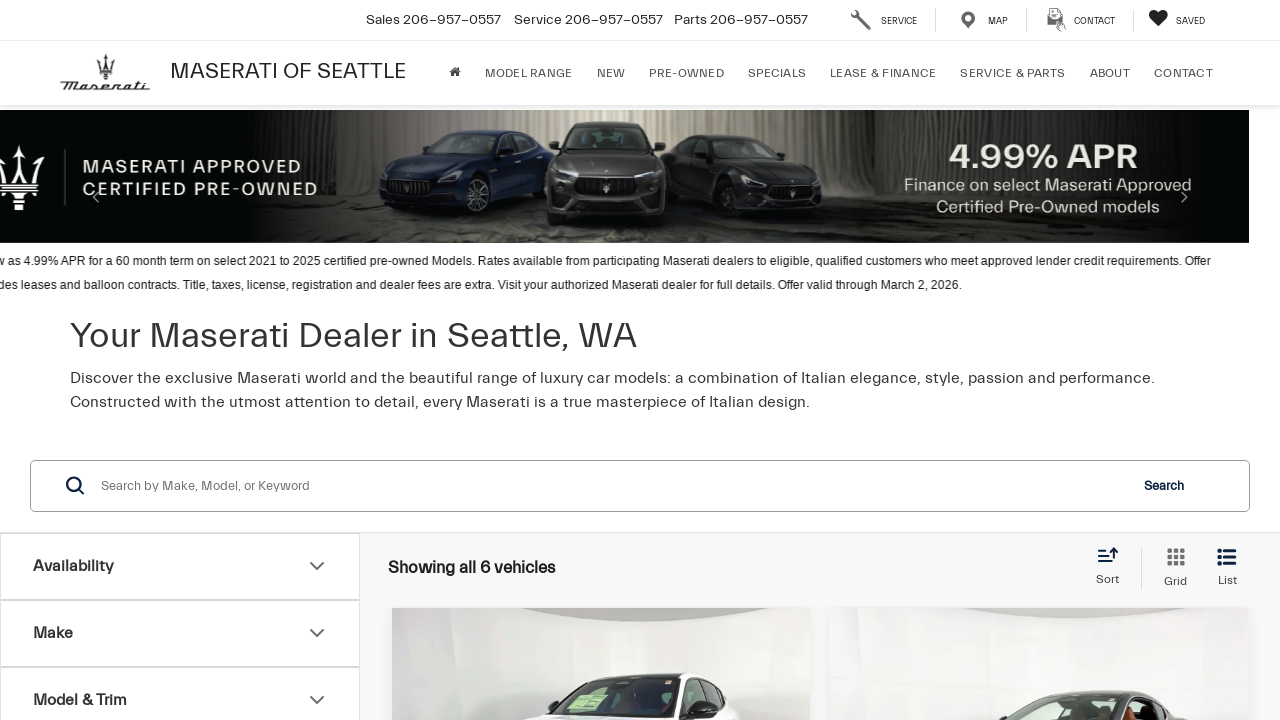

Retrieved first car listing URL
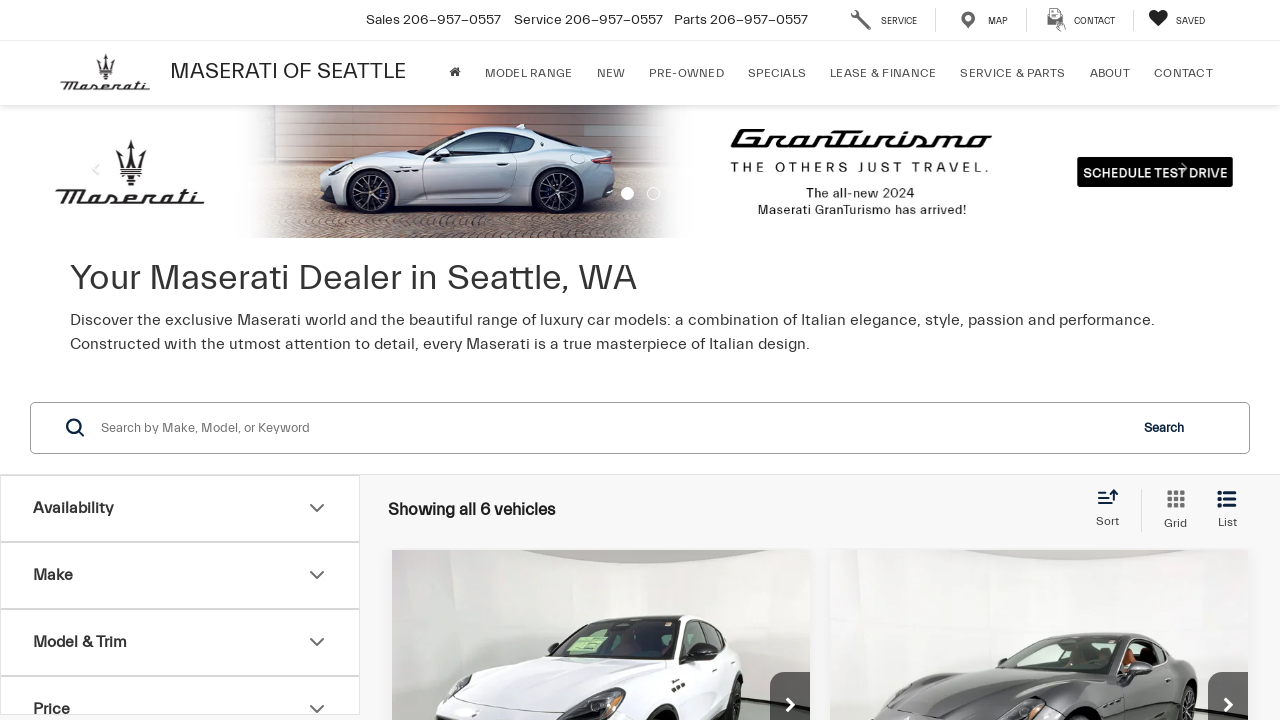

Navigated to first car detail page
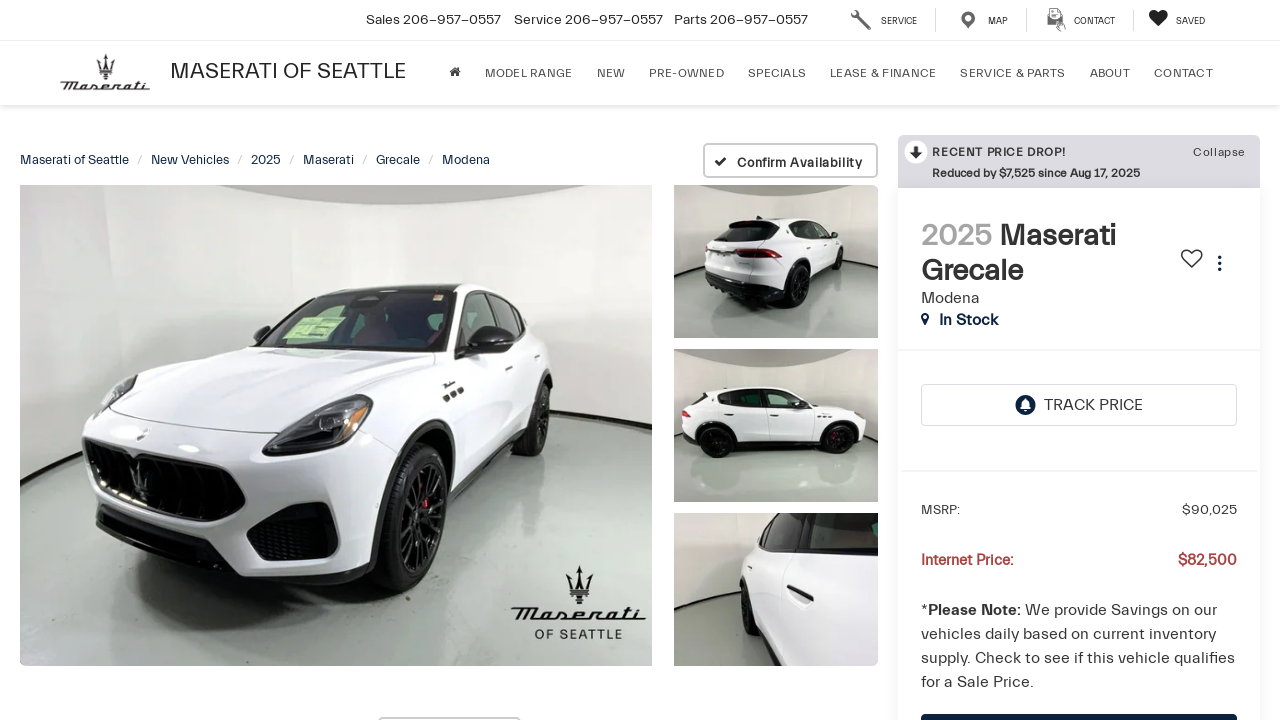

Car details loaded with vehicle title visible
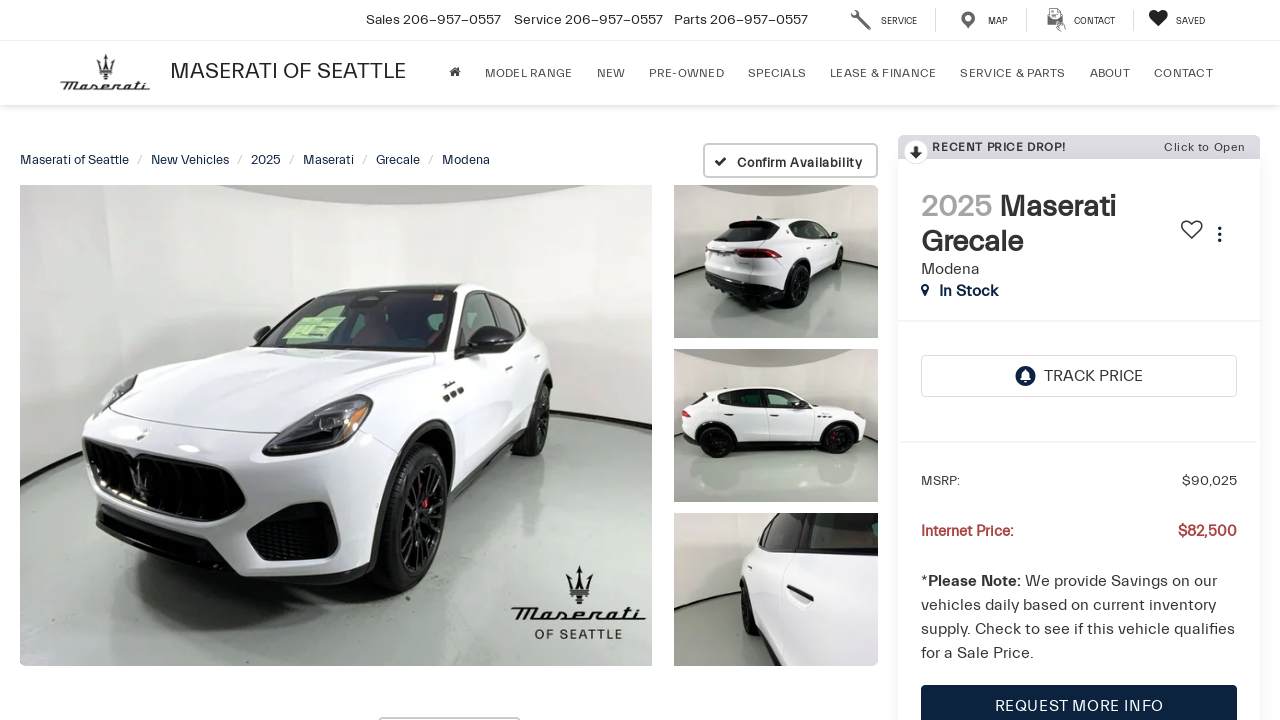

Clicked first photo thumbnail to open gallery at (336, 425) on #thumbnail--desktop--0 img.thumbnail__image
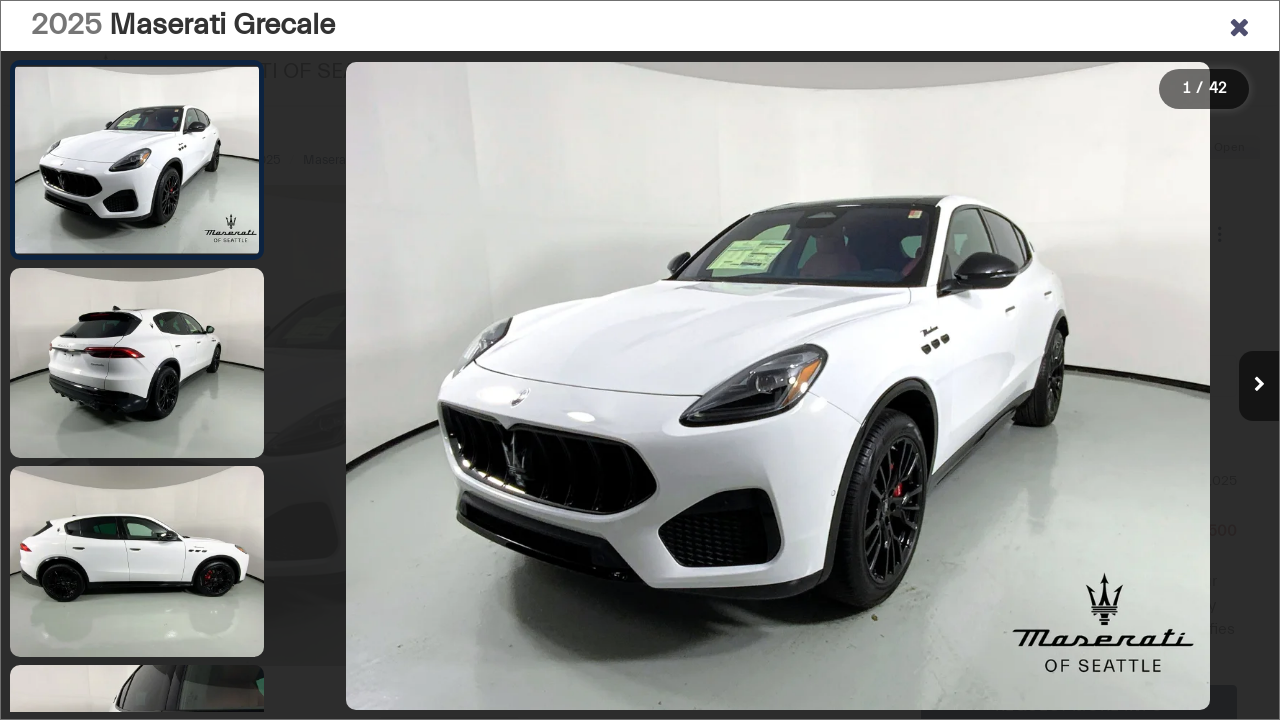

Photo gallery thumbnails loaded
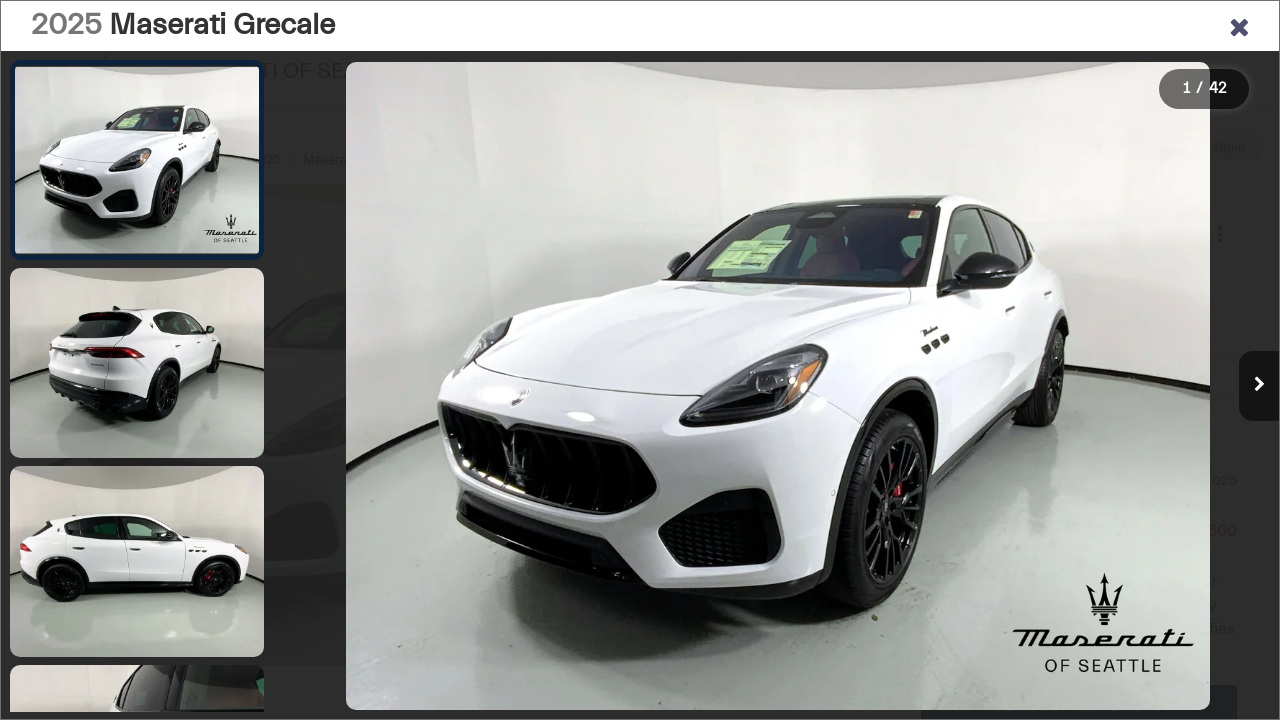

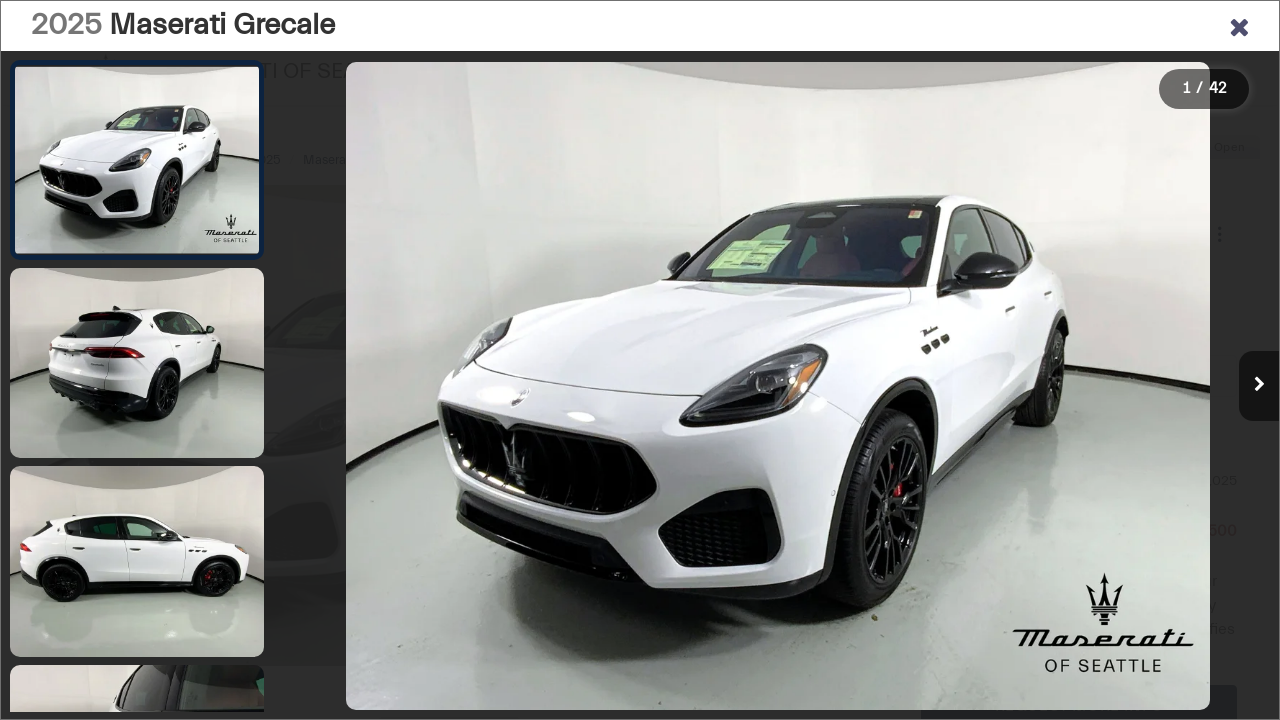